Tests hover functionality by moving mouse over images and verifying that hover text appears

Starting URL: http://practice.cydeo.com/hovers

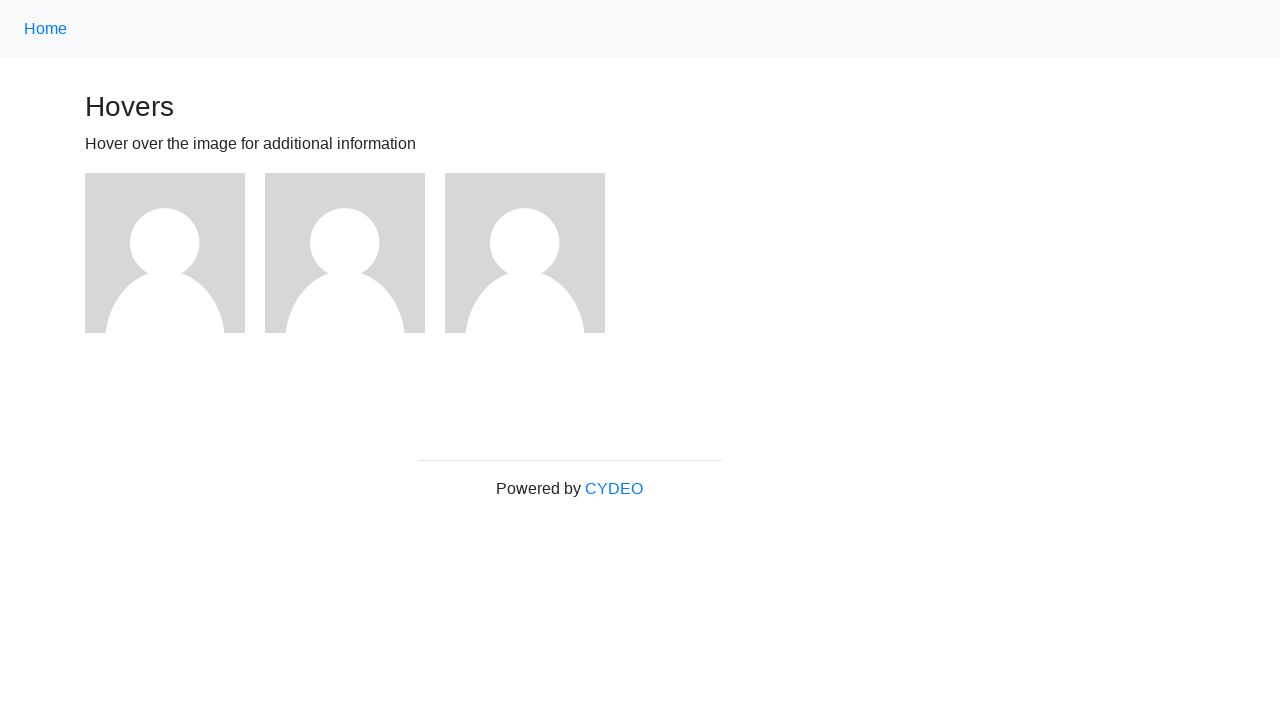

Located first image element
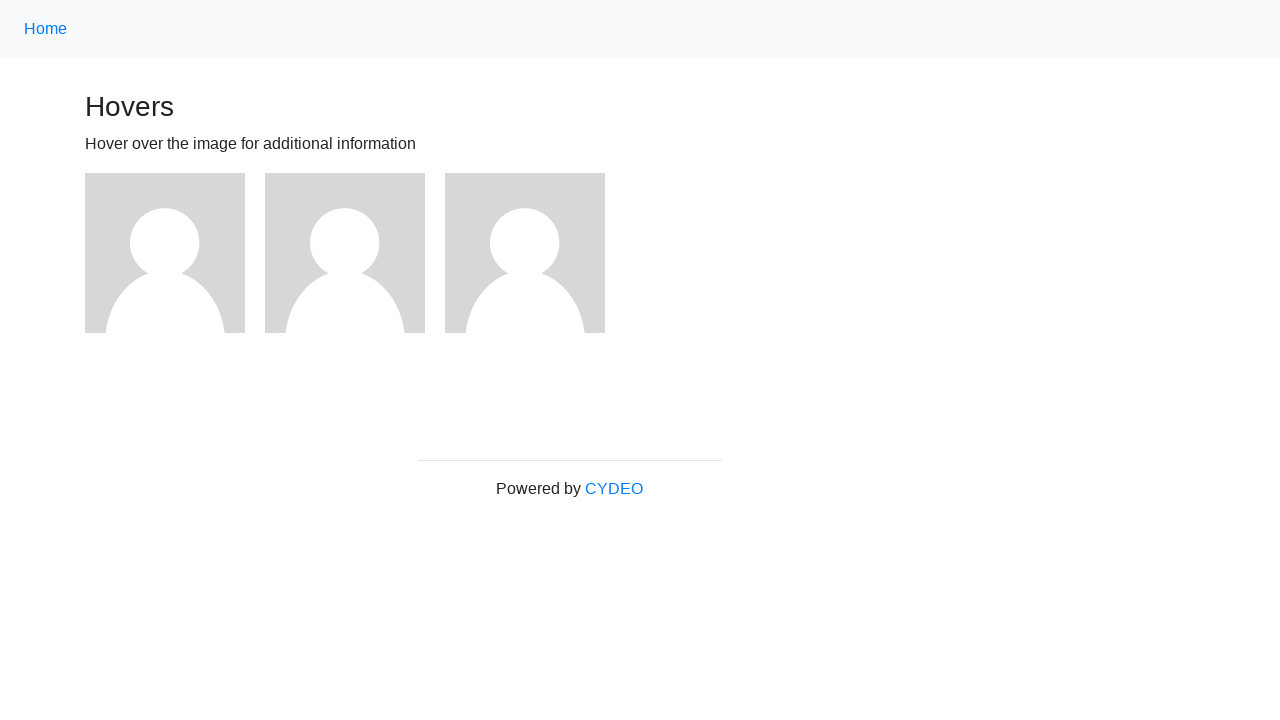

Located hover text element for user1
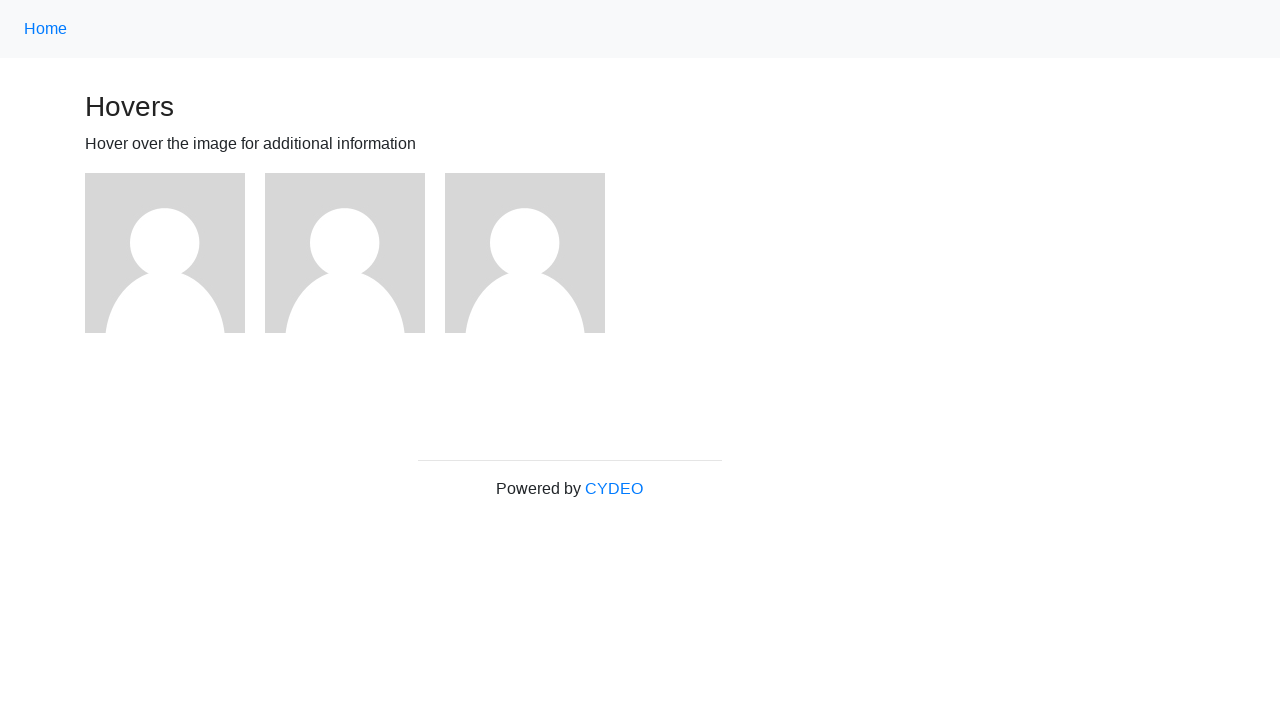

Hovered over first image at (165, 253) on (//img)[1]
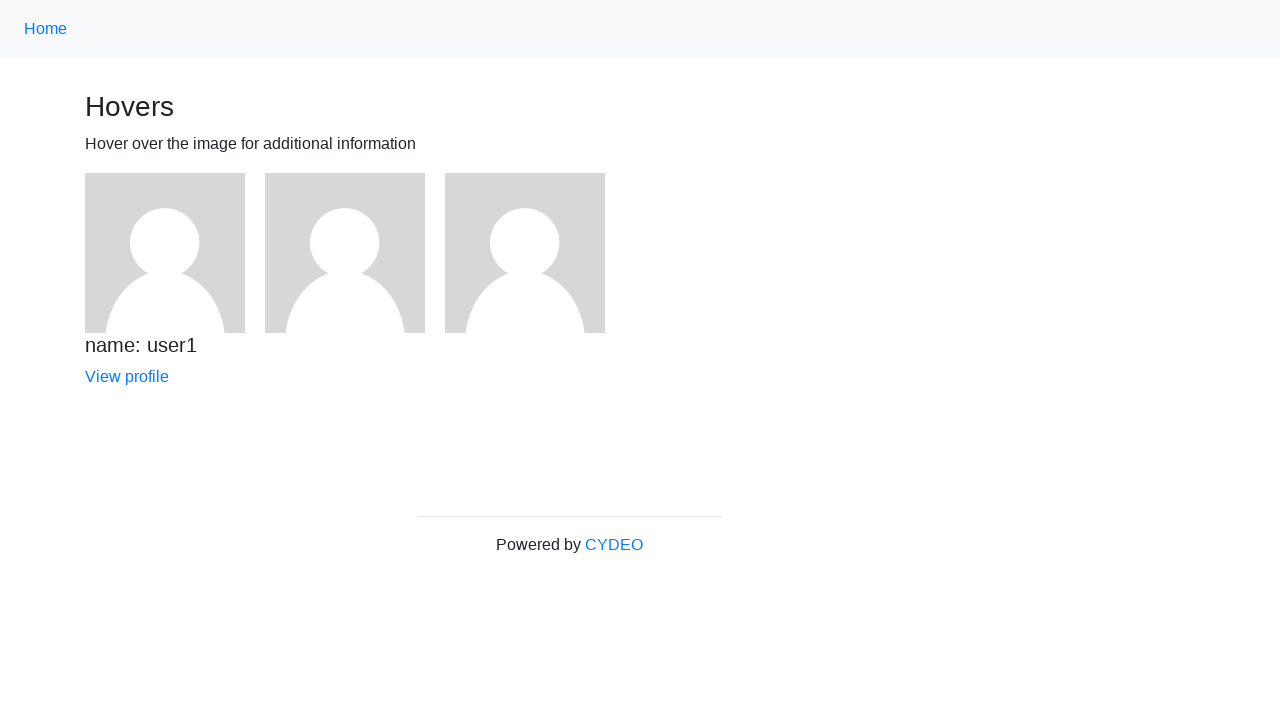

Verified hover text is visible after hovering over first image
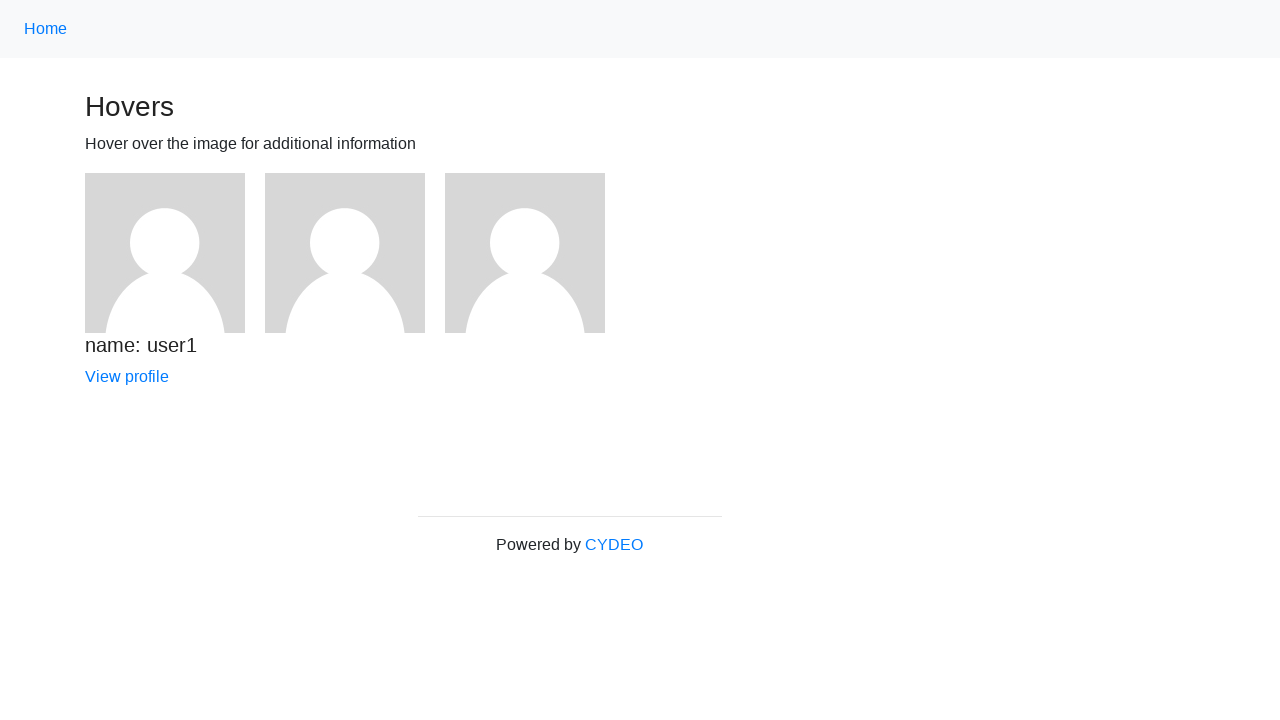

Retrieved all images on the page
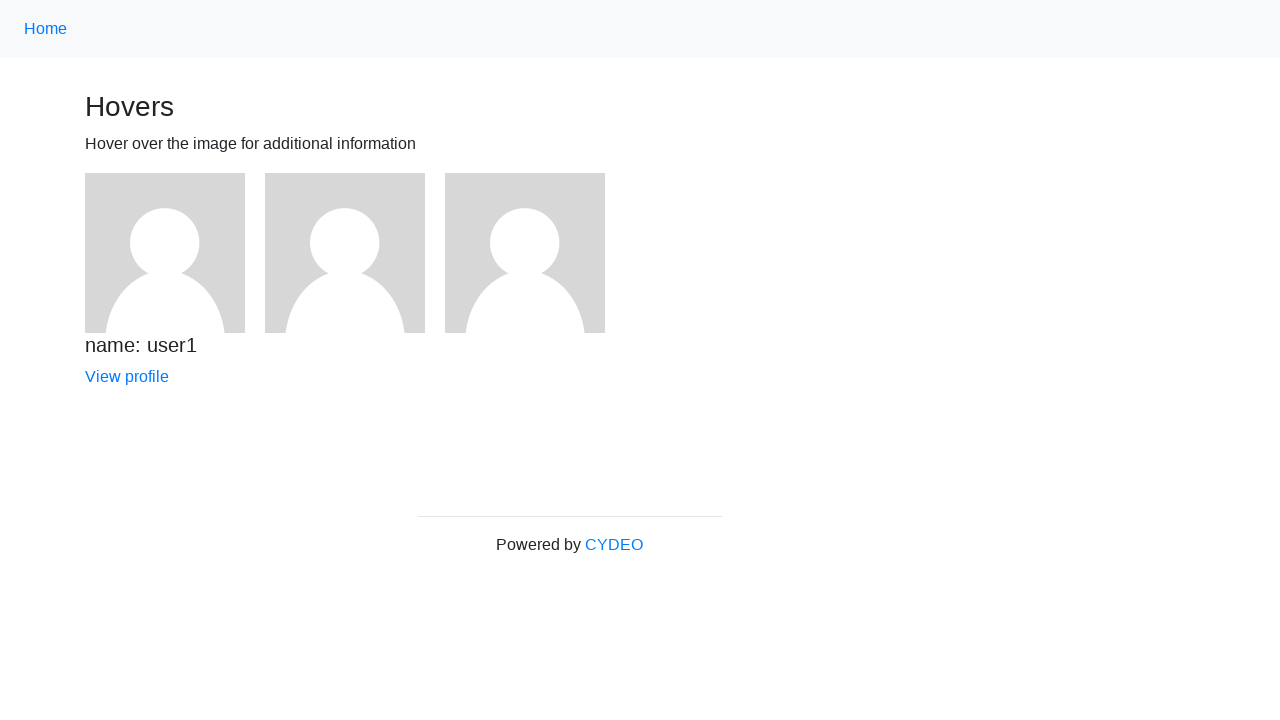

Hovered over an image at (165, 253) on img >> nth=0
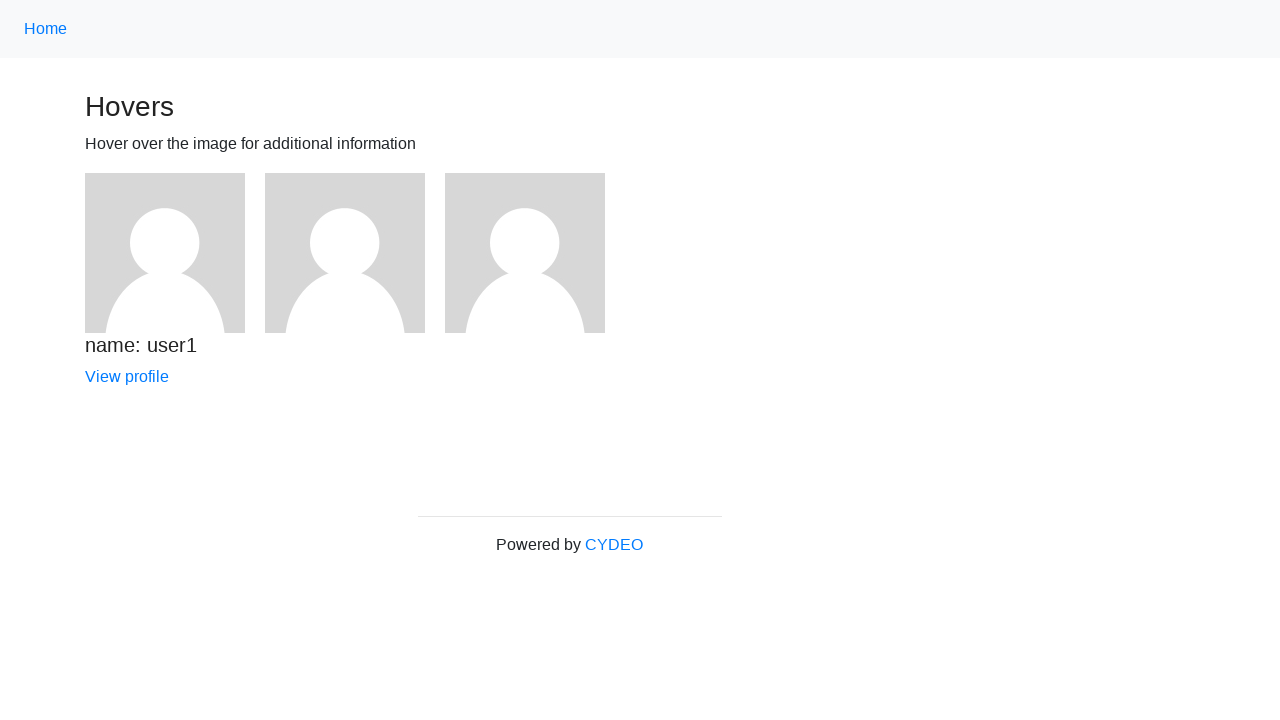

Waited 2 seconds for hover effect to display
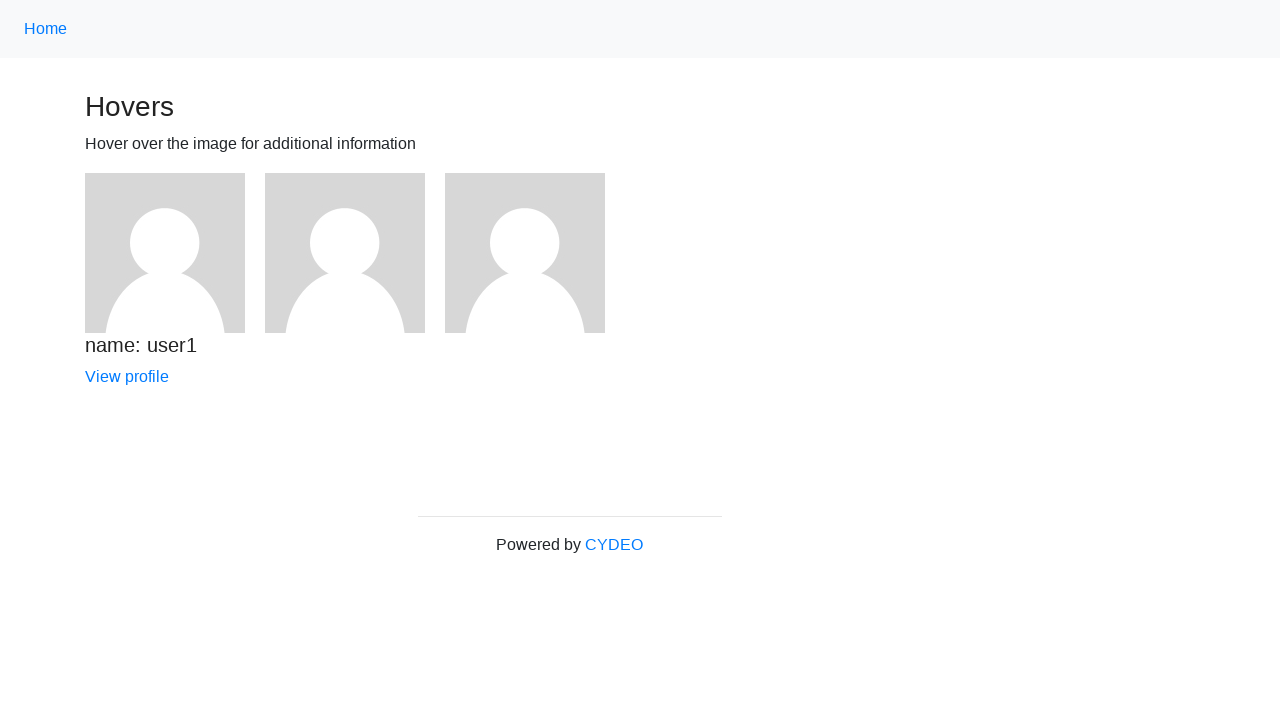

Hovered over an image at (345, 253) on img >> nth=1
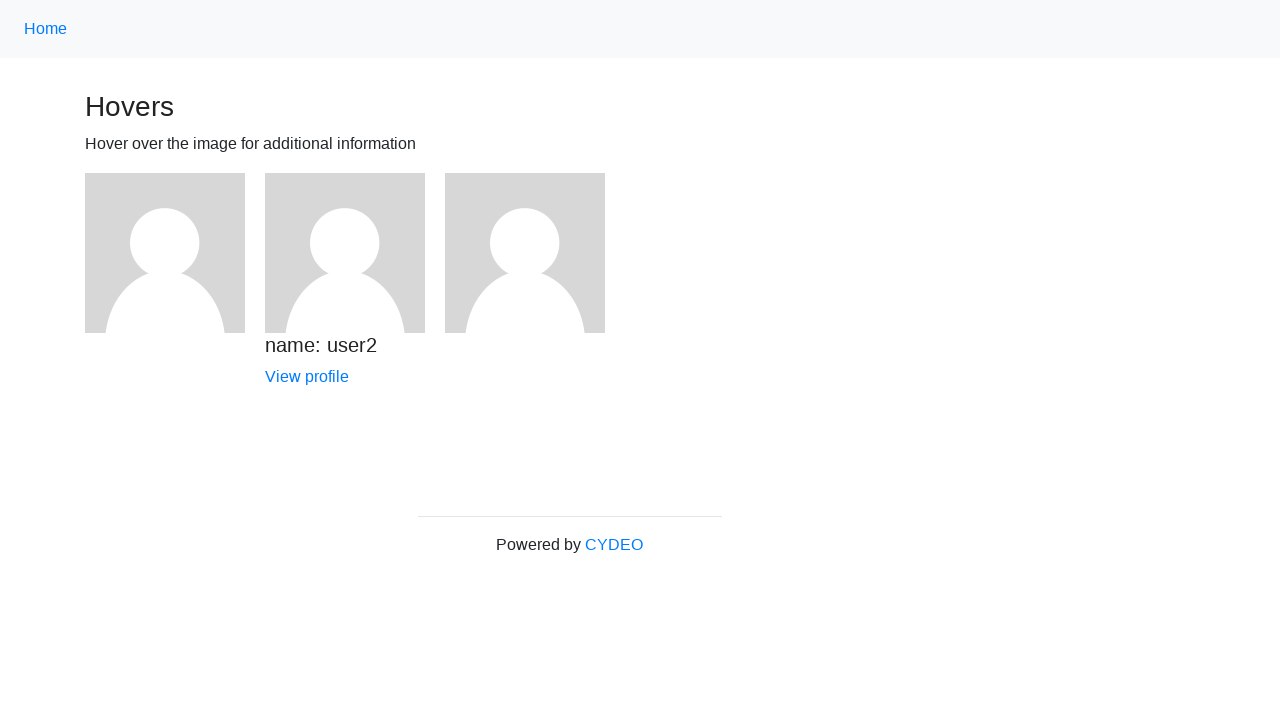

Waited 2 seconds for hover effect to display
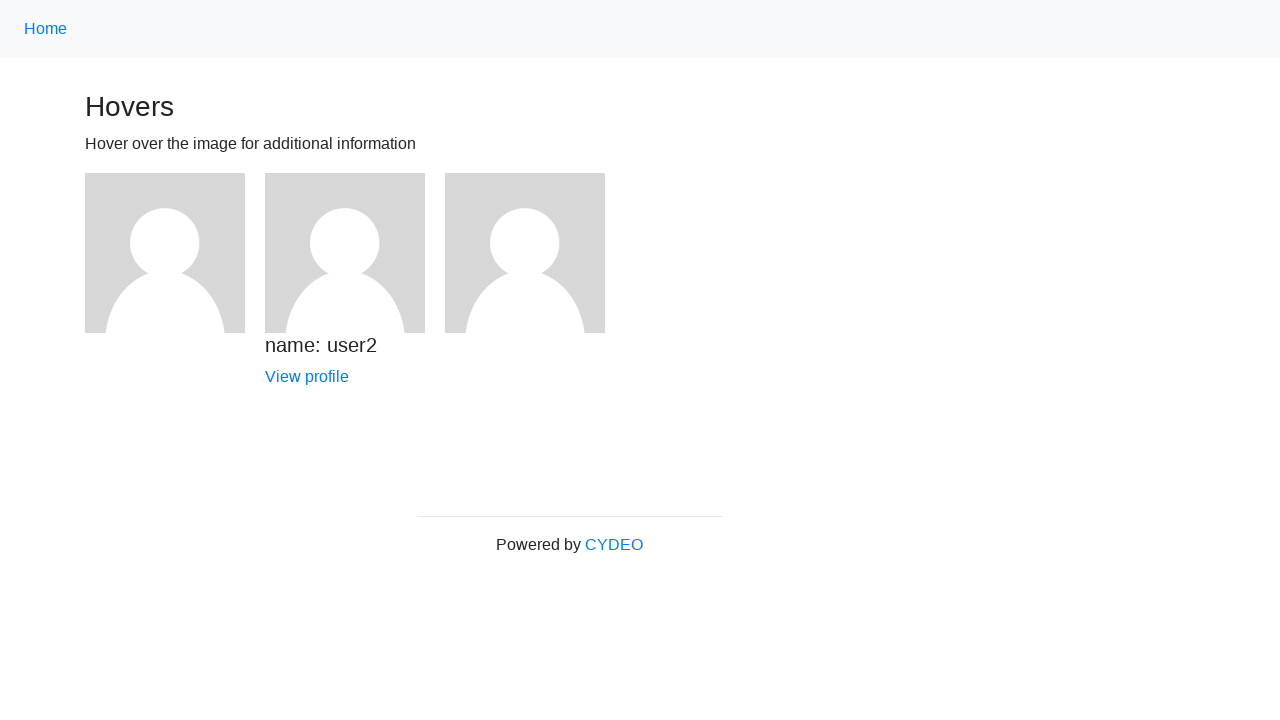

Hovered over an image at (525, 253) on img >> nth=2
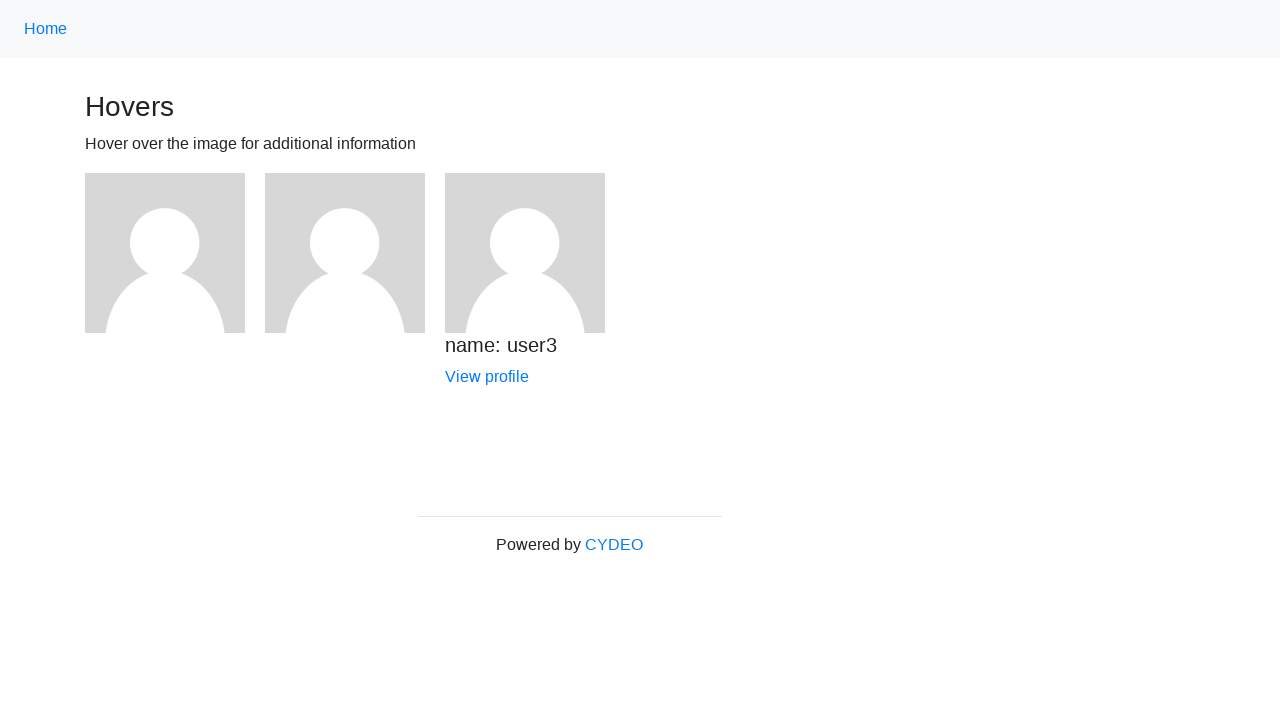

Waited 2 seconds for hover effect to display
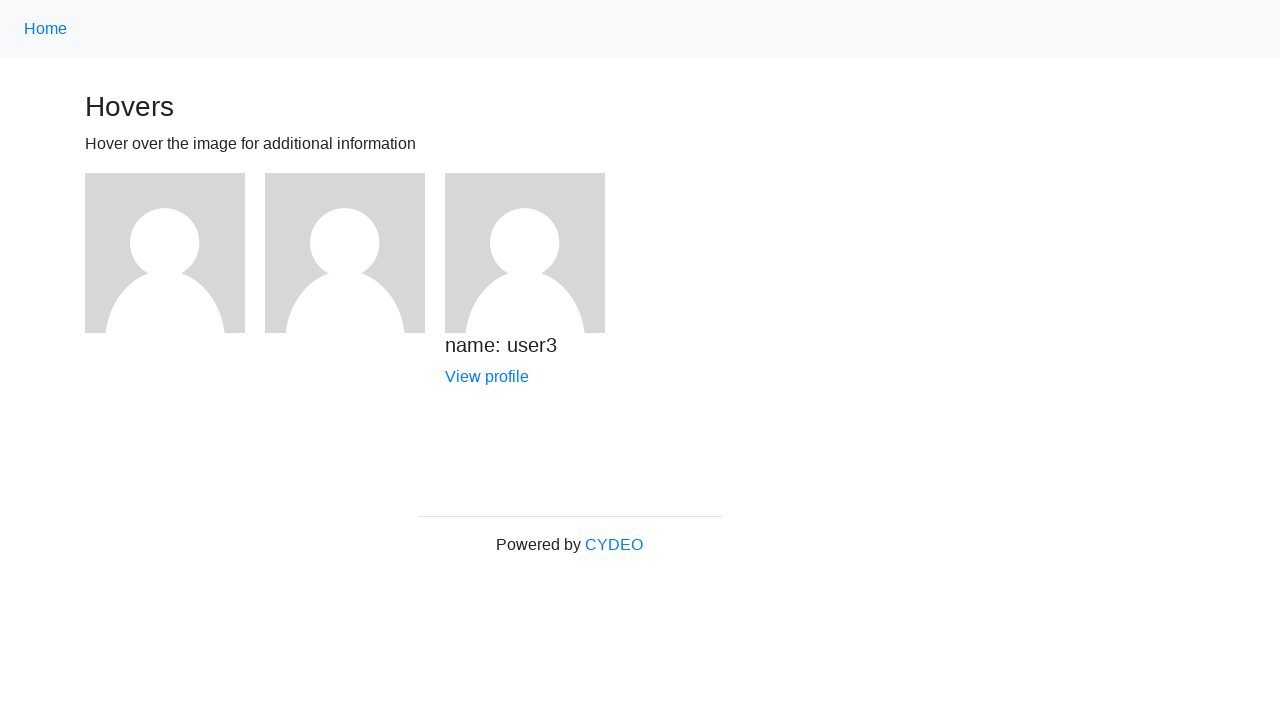

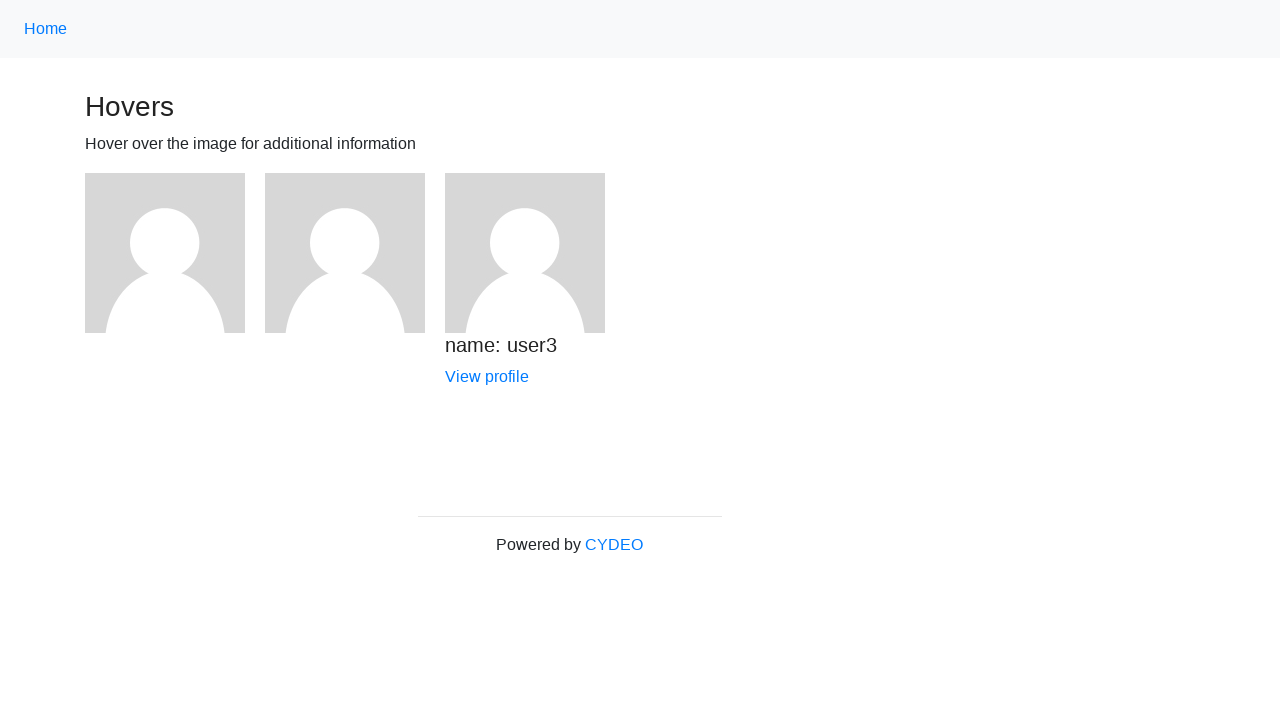